Navigates to the mine-portfolio site and interacts with bet selection button (without login portion)

Starting URL: https://ryuest.github.io/mine-portfolio-final/

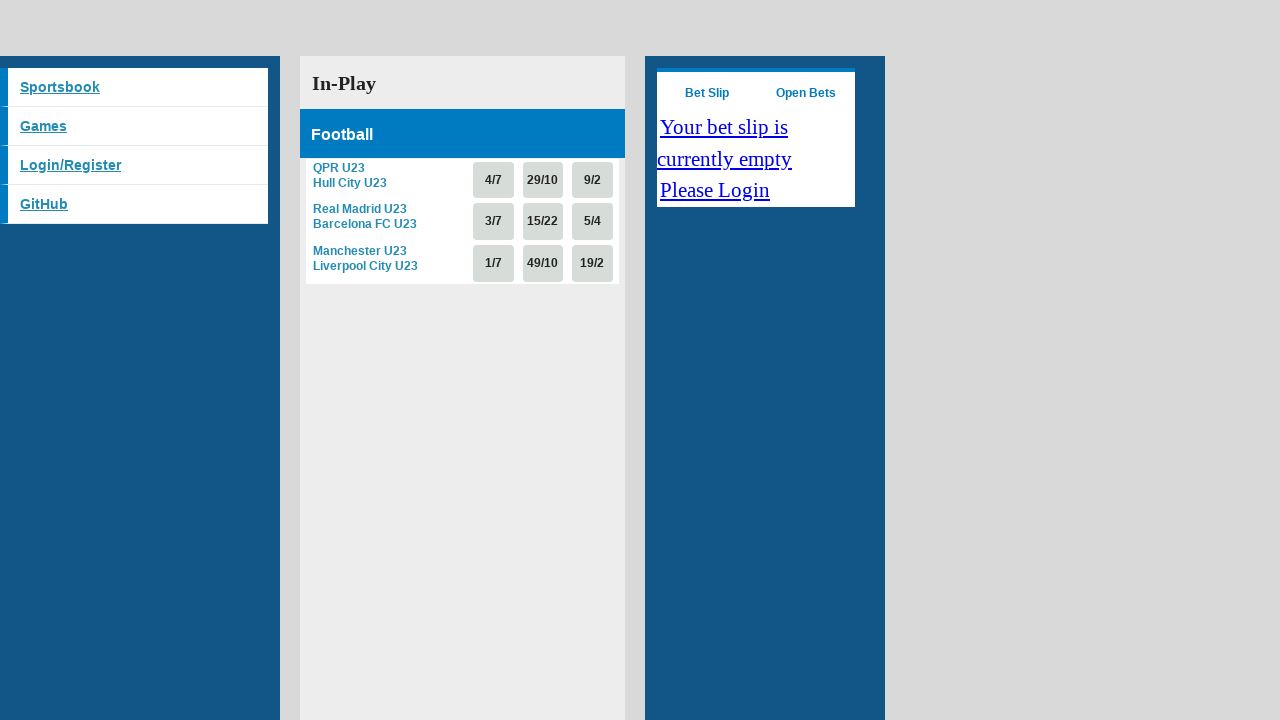

Clicked on bet selection button at (493, 180) on .betbutton
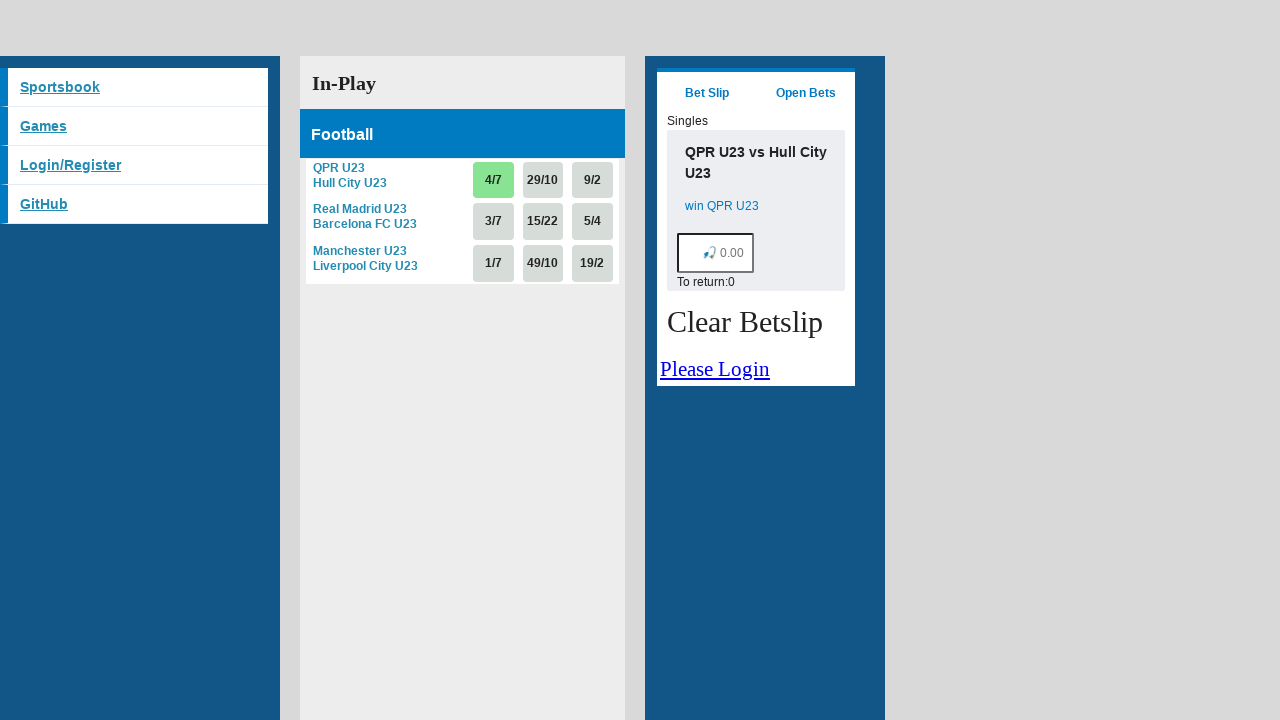

Waited for page to respond after bet selection
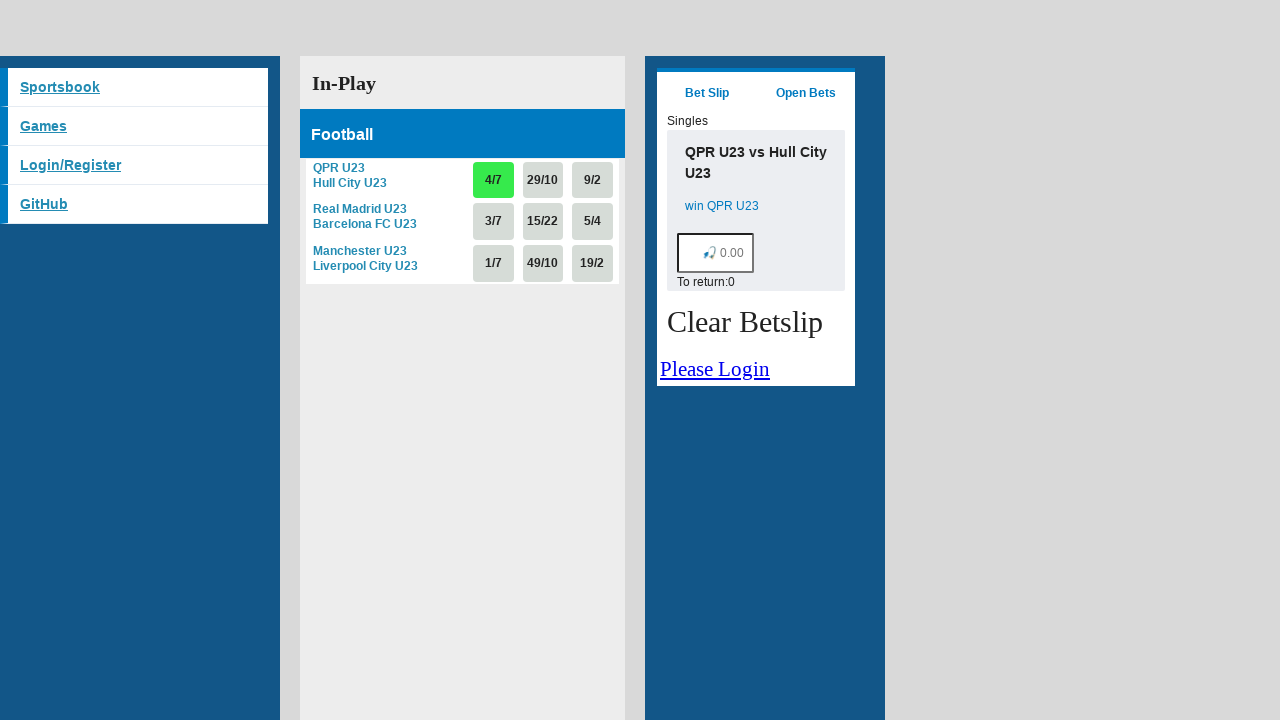

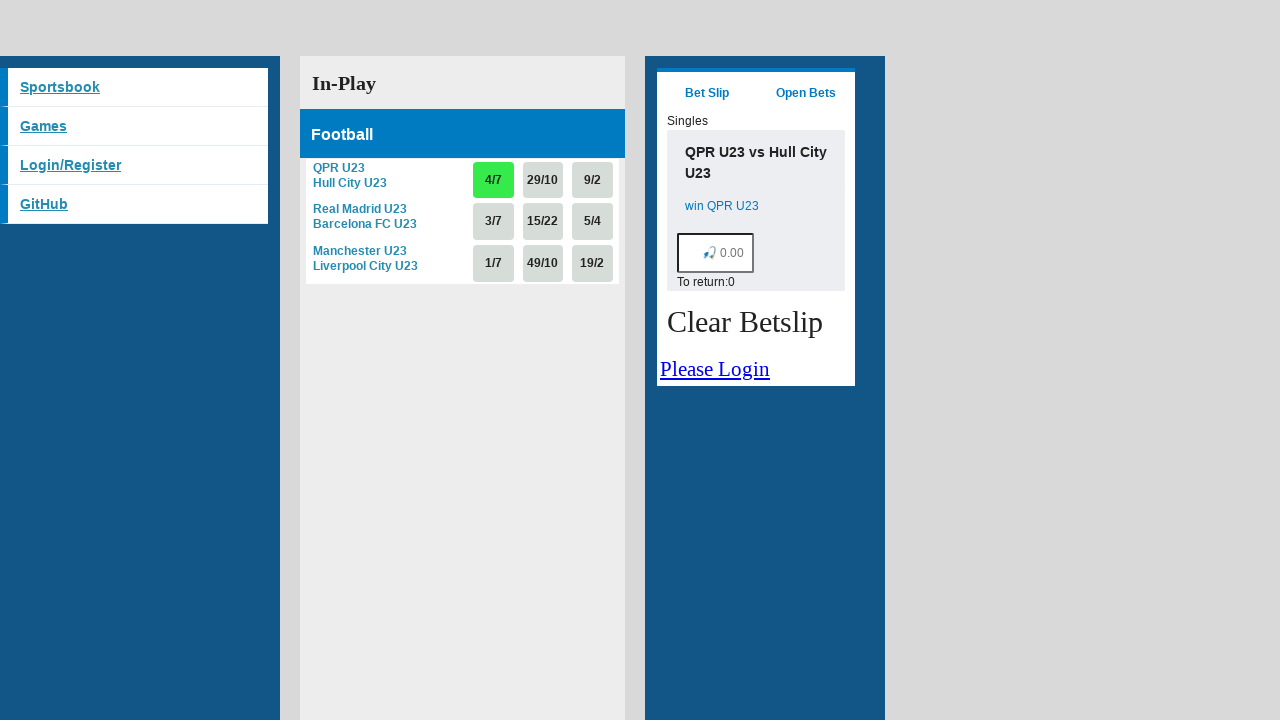